Tests e-commerce functionality by navigating through categories, selecting a laptop product, and adding it to cart

Starting URL: https://www.demoblaze.com/index.html

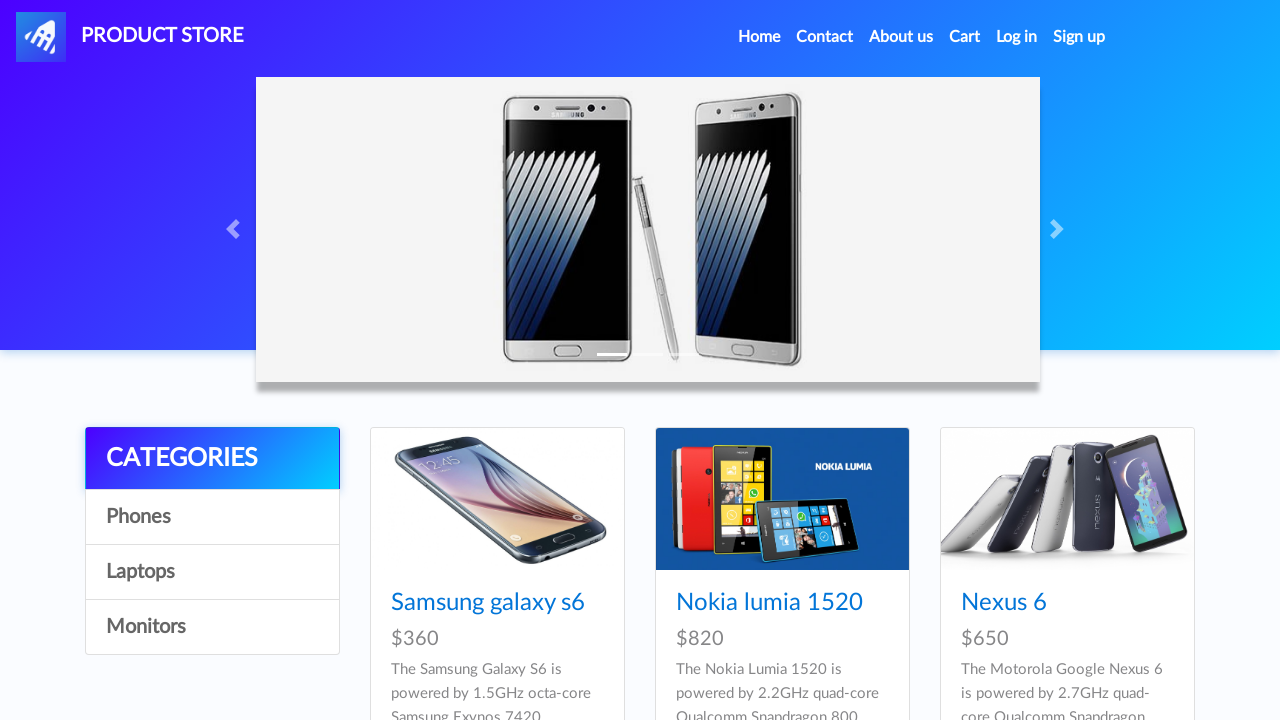

Clicked Home button in navigation bar at (759, 37) on (//a[@class='nav-link'])[1]
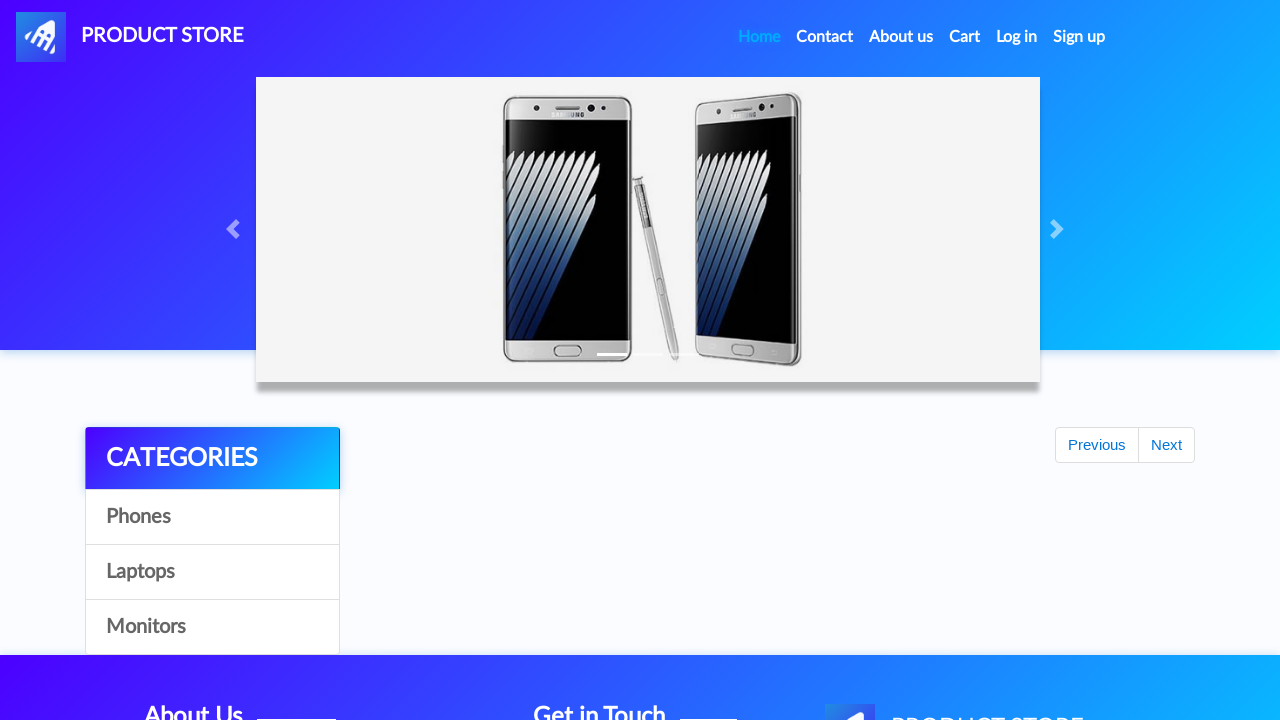

Clicked Laptops category at (212, 572) on xpath=//a[3]
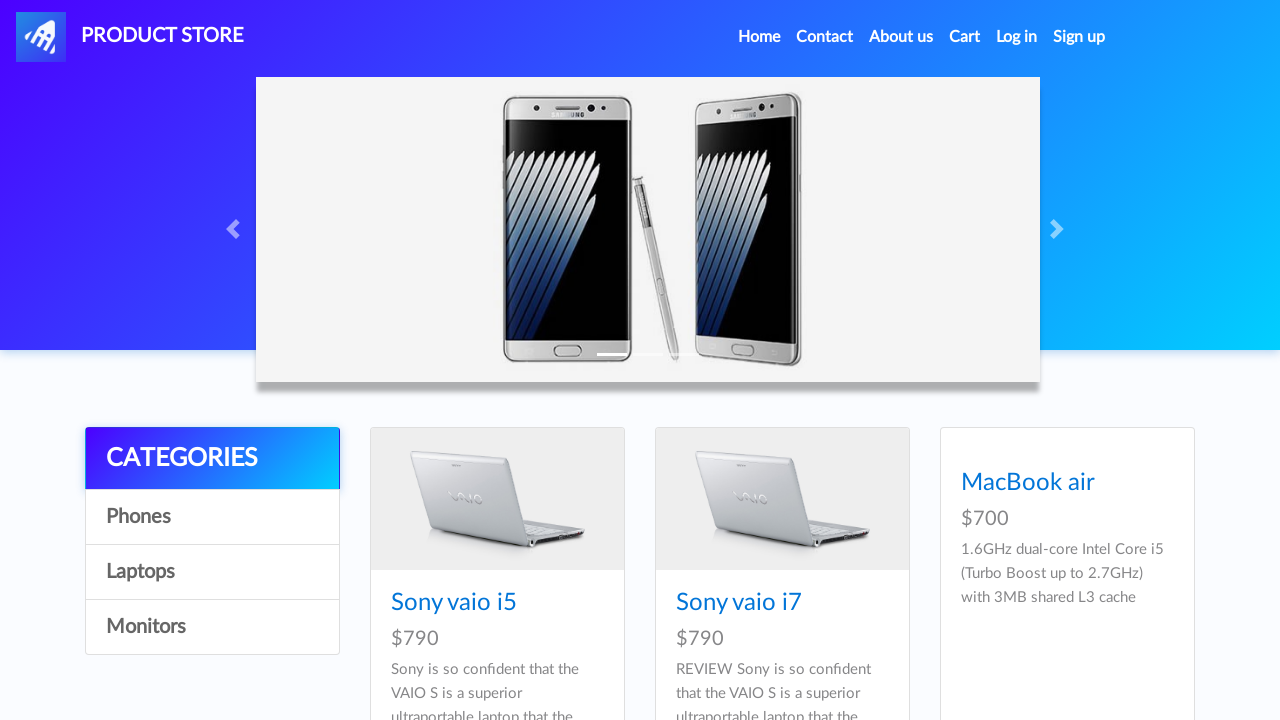

MacBook Pro product loaded
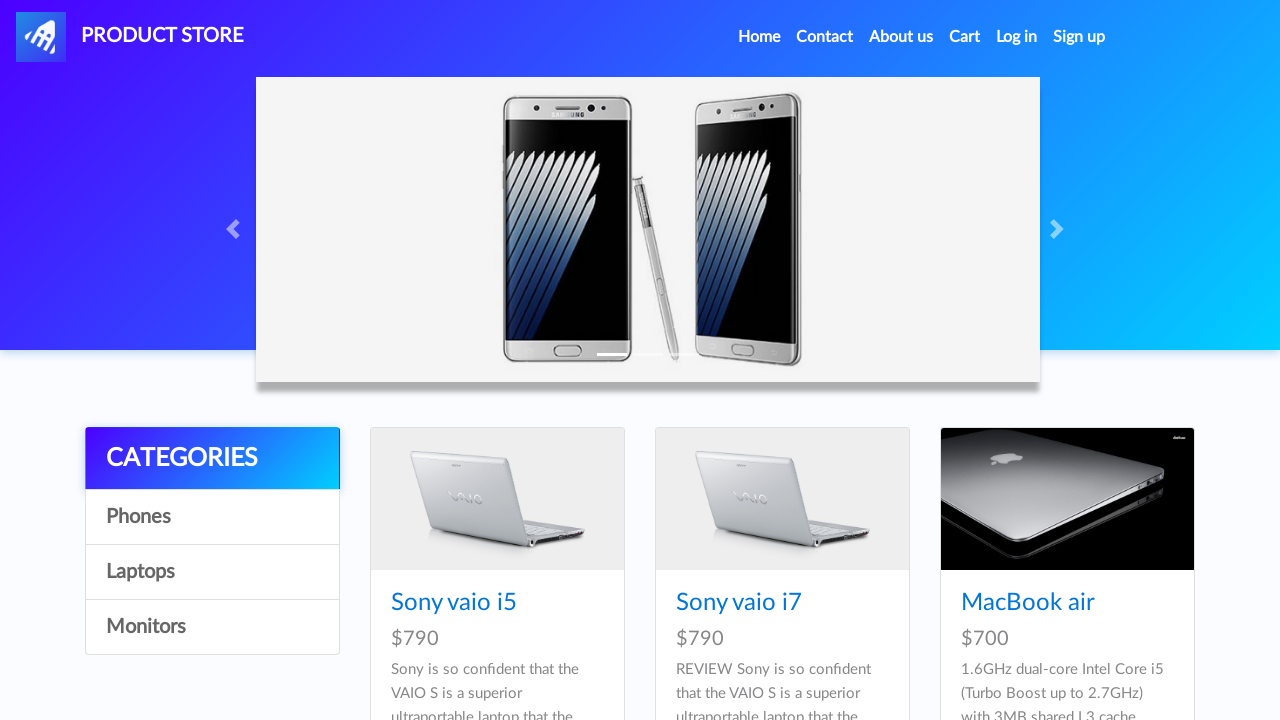

Clicked MacBook Pro product at (1033, 361) on (//a[normalize-space()='MacBook Pro'])[1]
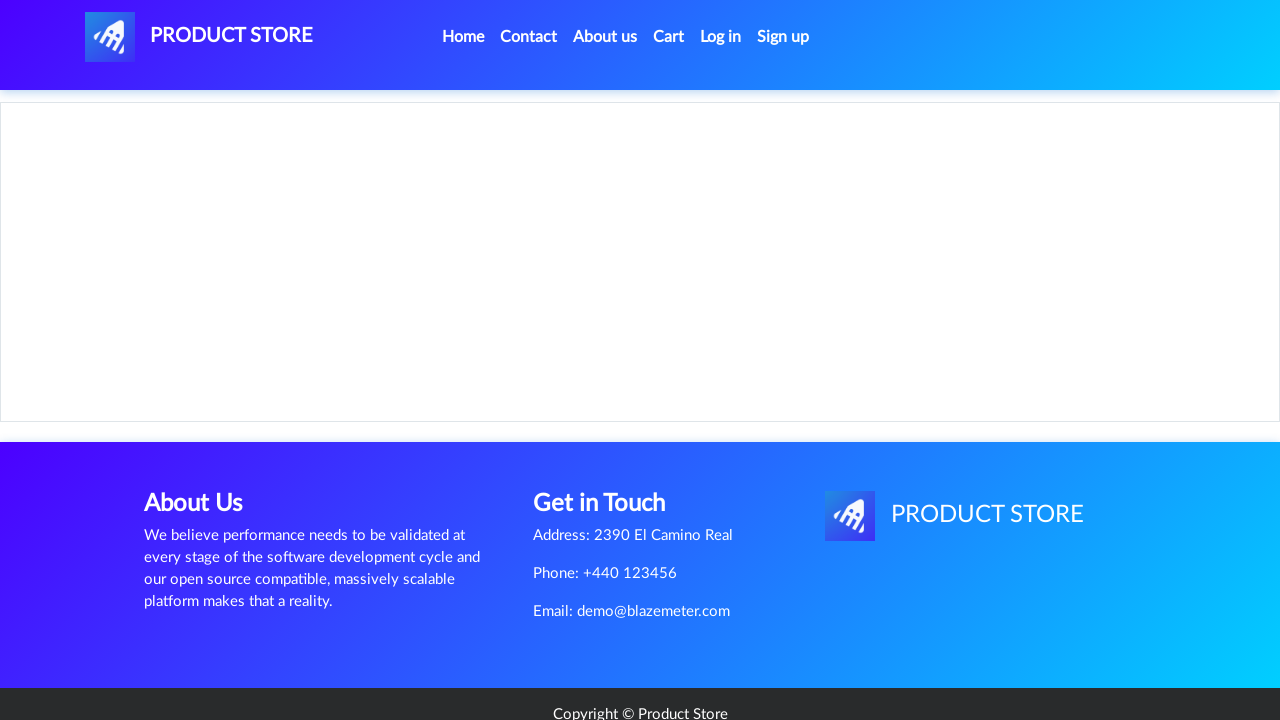

Clicked Add to cart button at (610, 440) on (//a[normalize-space()='Add to cart'])[1]
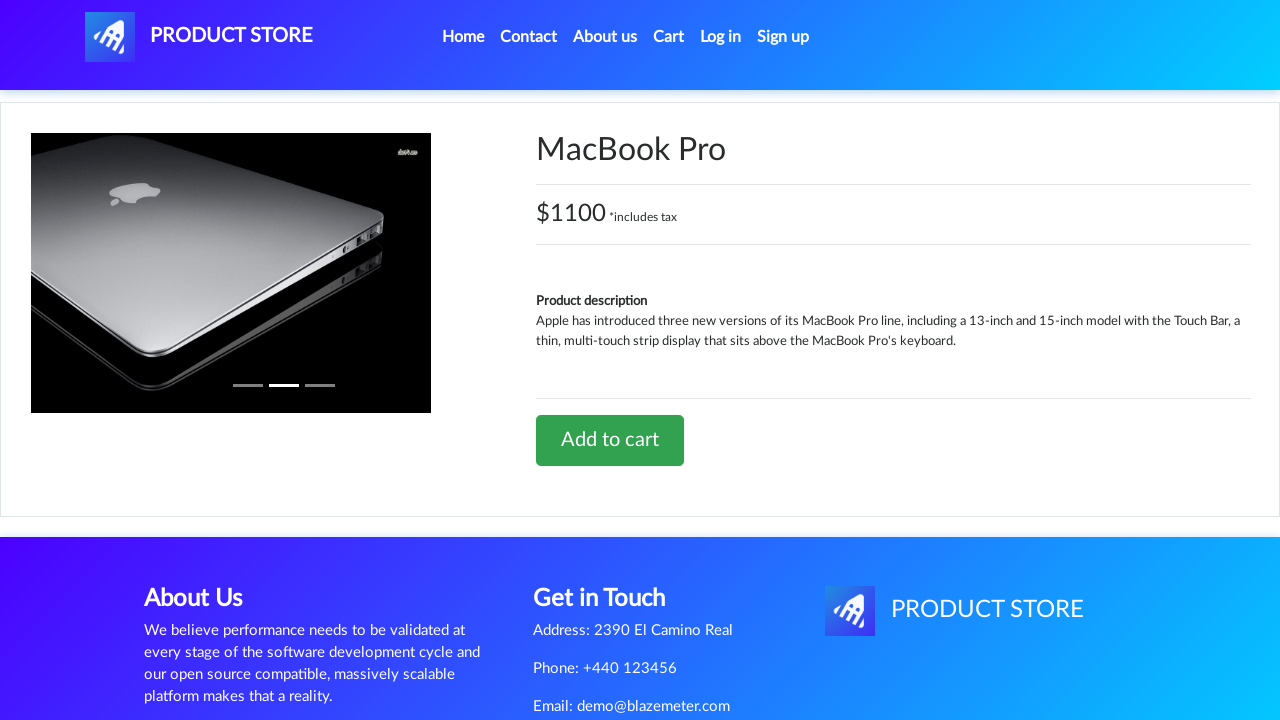

Alert dialog accepted
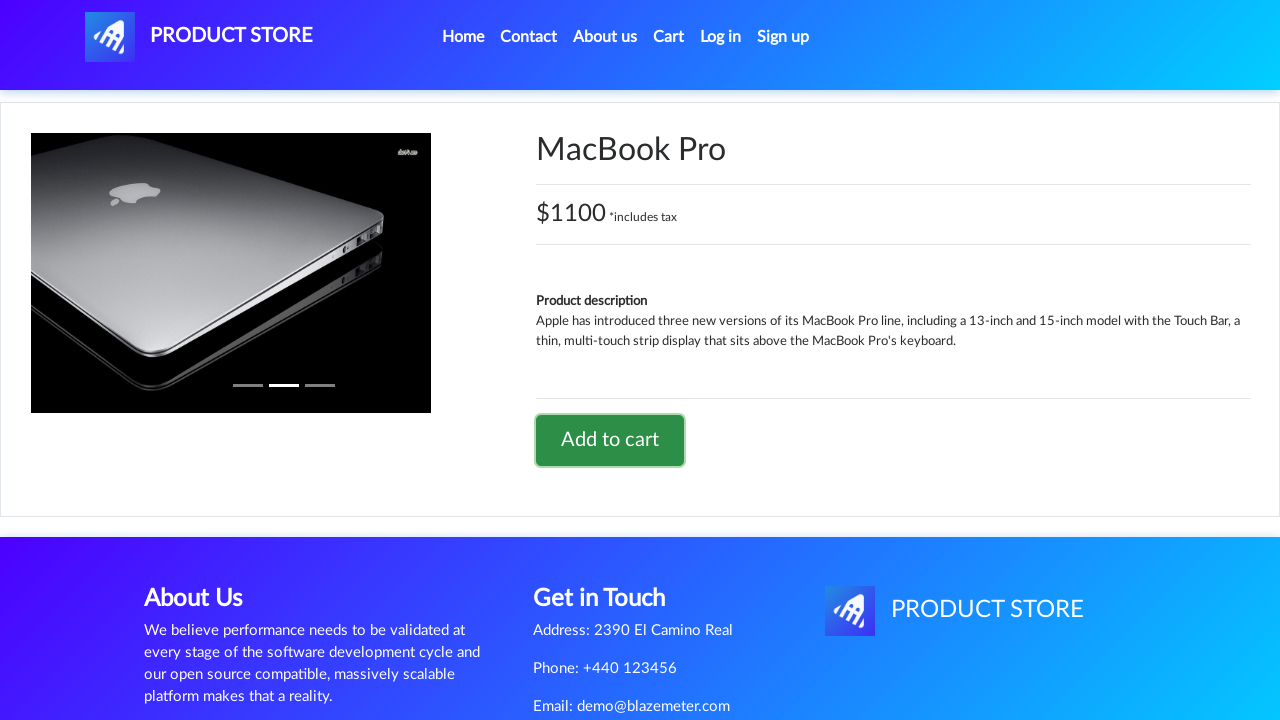

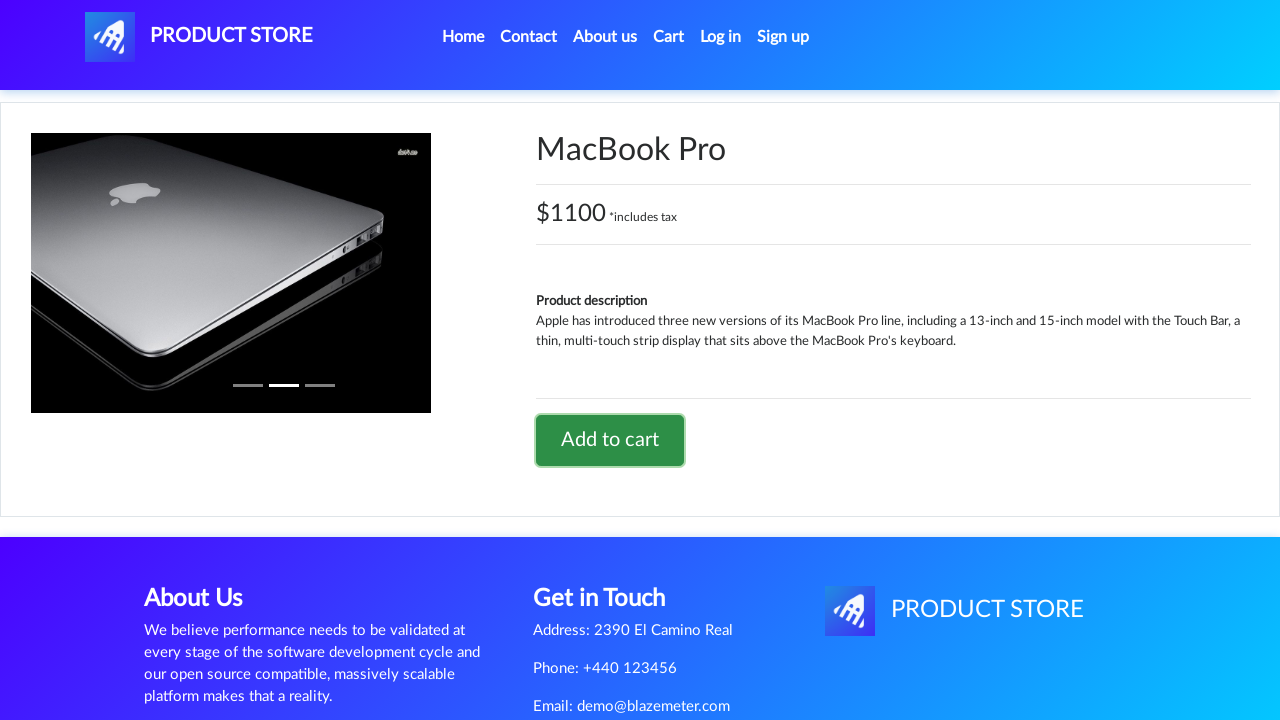